Tests a jQuery UI date picker widget by clicking on the date field to open the calendar, navigating through months using arrow buttons, and selecting specific dates. The test verifies that dates can be selected by navigating backwards and forwards through the calendar.

Starting URL: https://seleniumui.moderntester.pl/datepicker.php

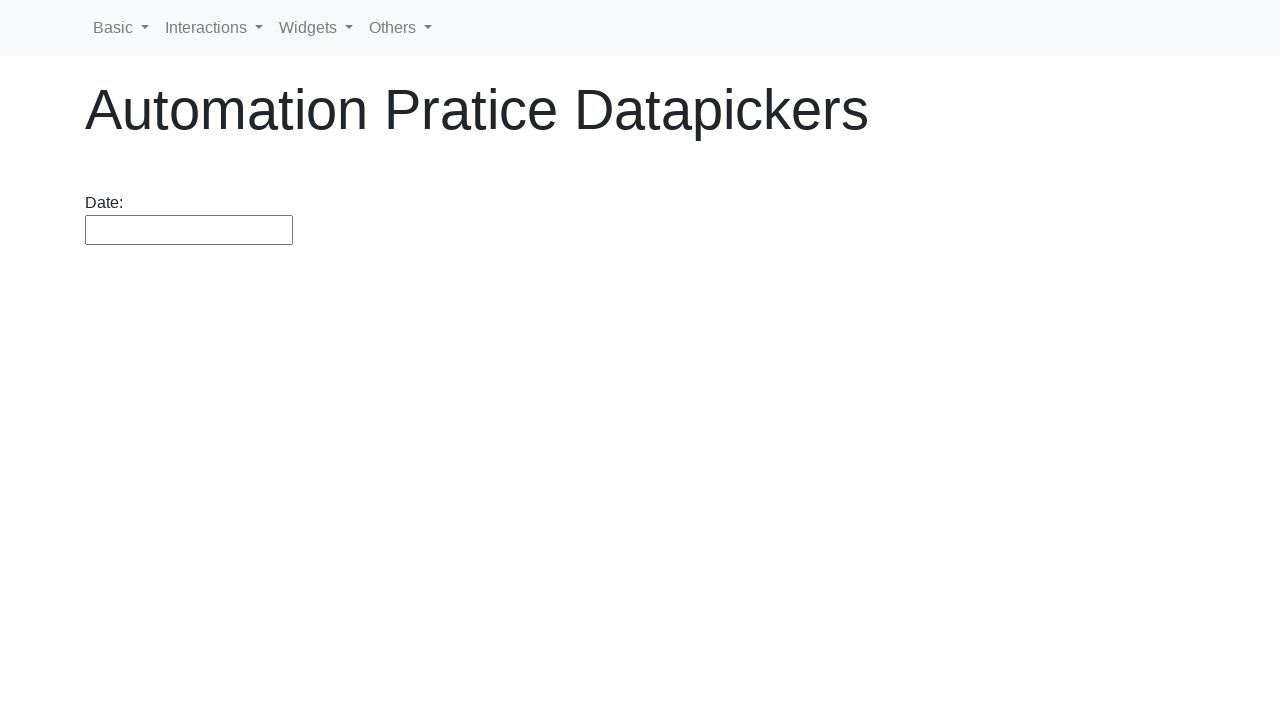

Clicked on date picker field to open calendar at (189, 230) on #datepicker
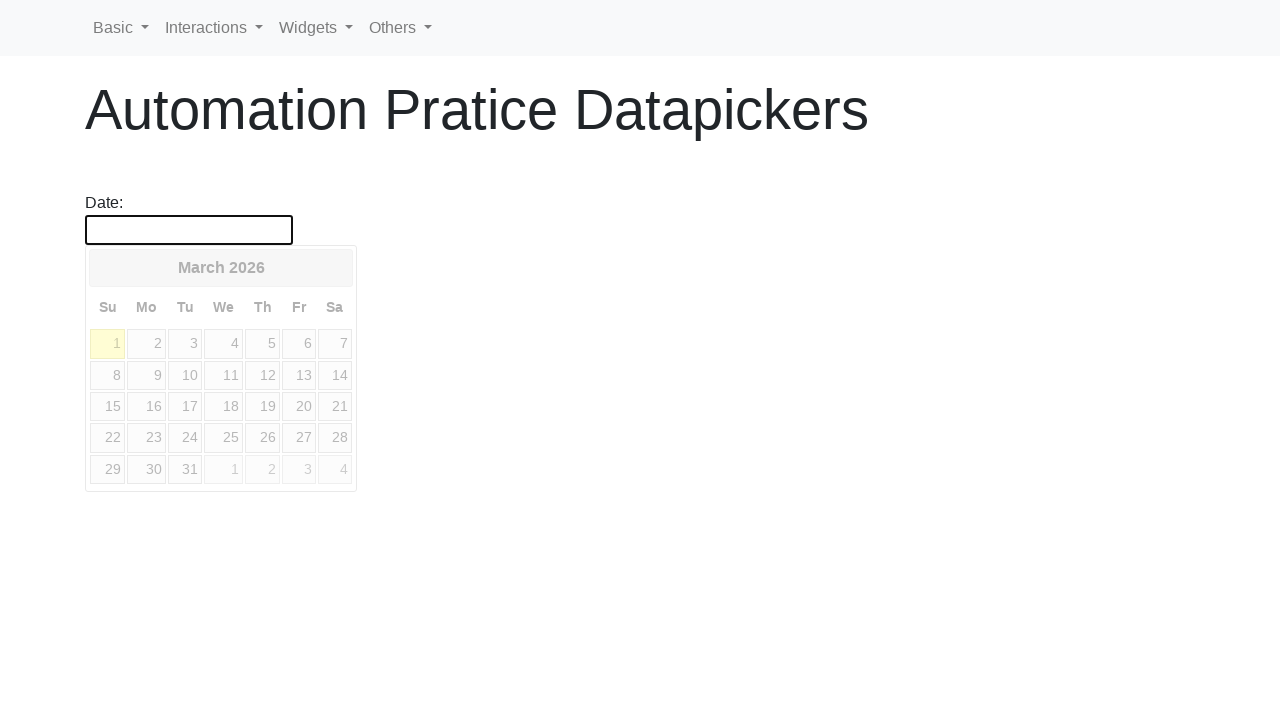

Date picker calendar appeared
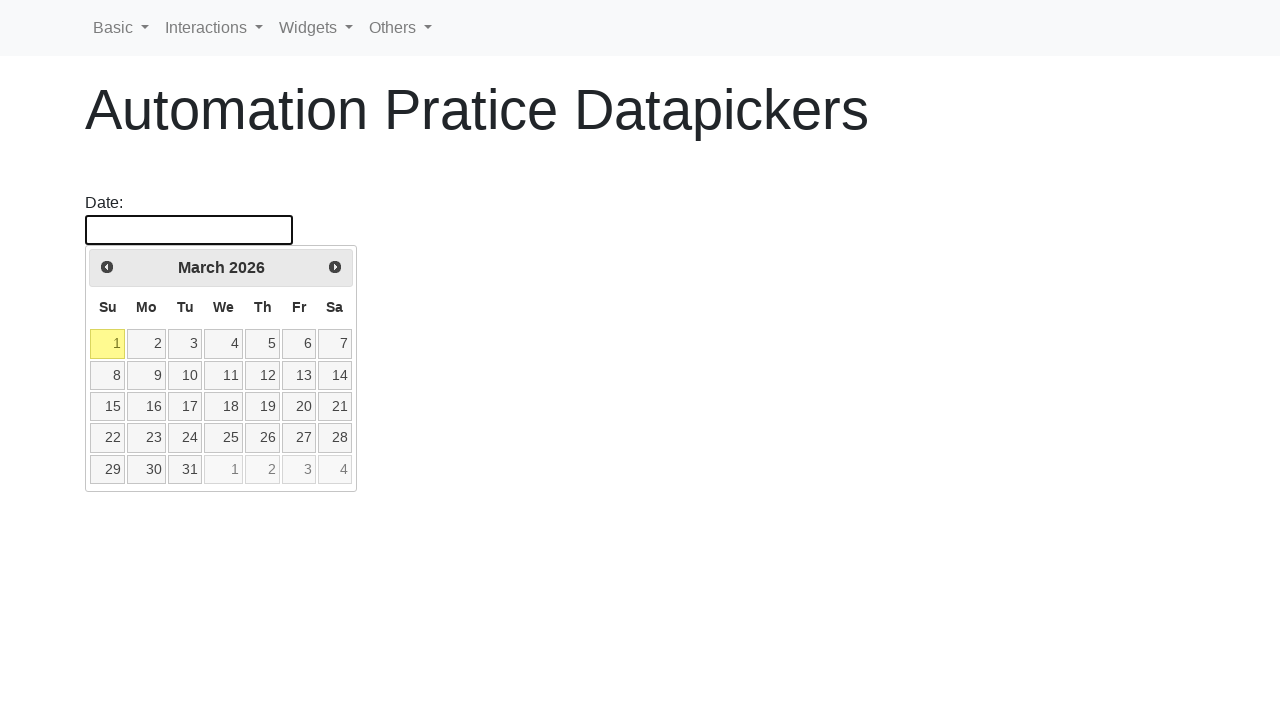

Retrieved current month: March
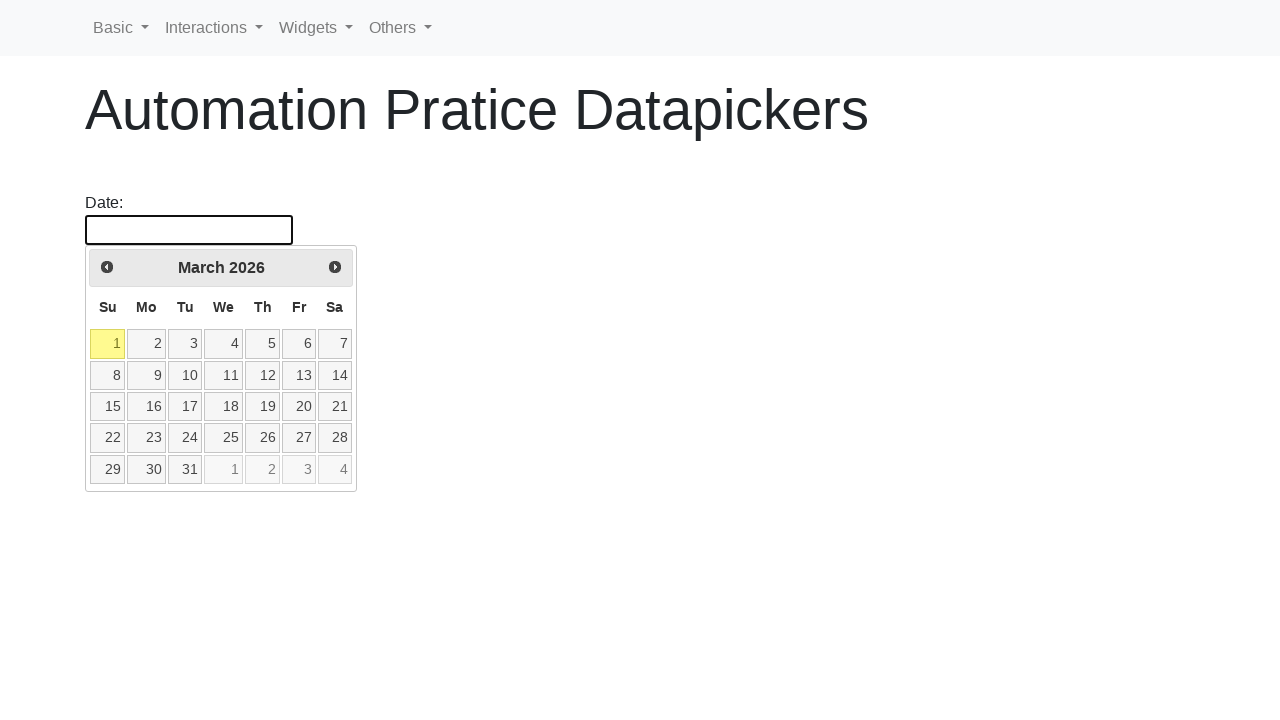

Retrieved current year: 2026
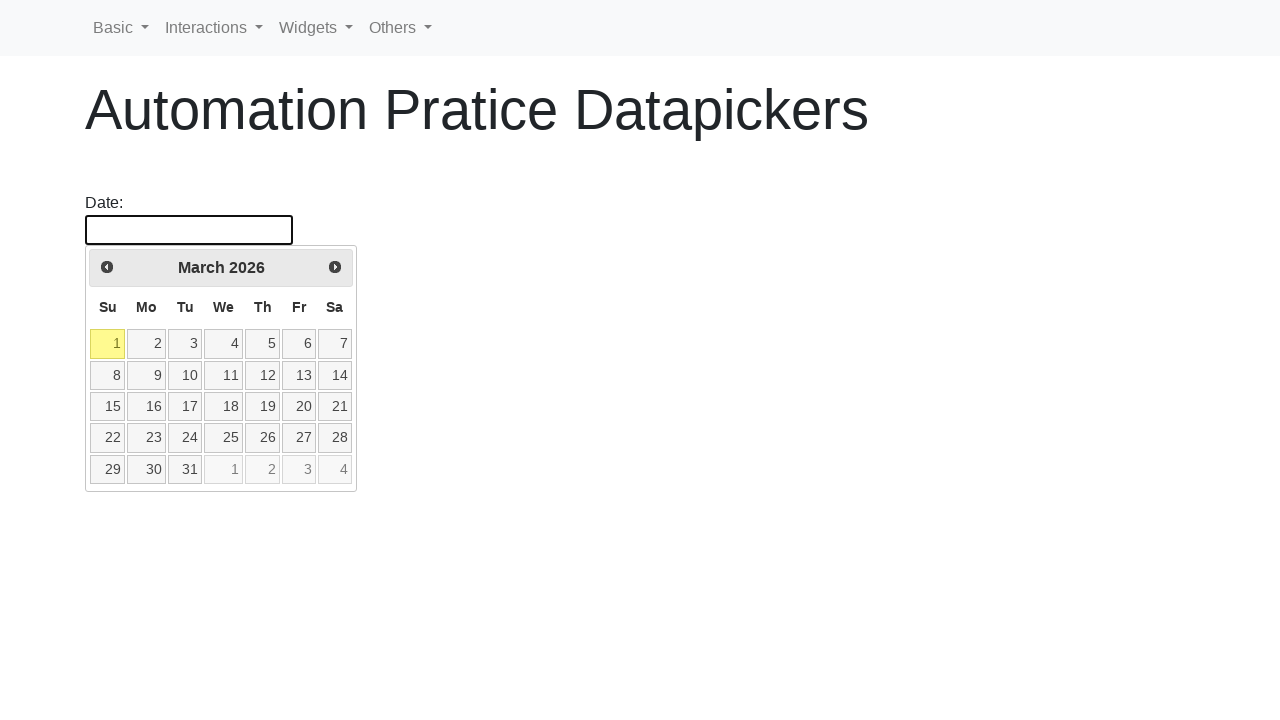

Clicked left arrow to navigate backwards (iteration 1/5) at (107, 267) on .ui-icon.ui-icon-circle-triangle-w
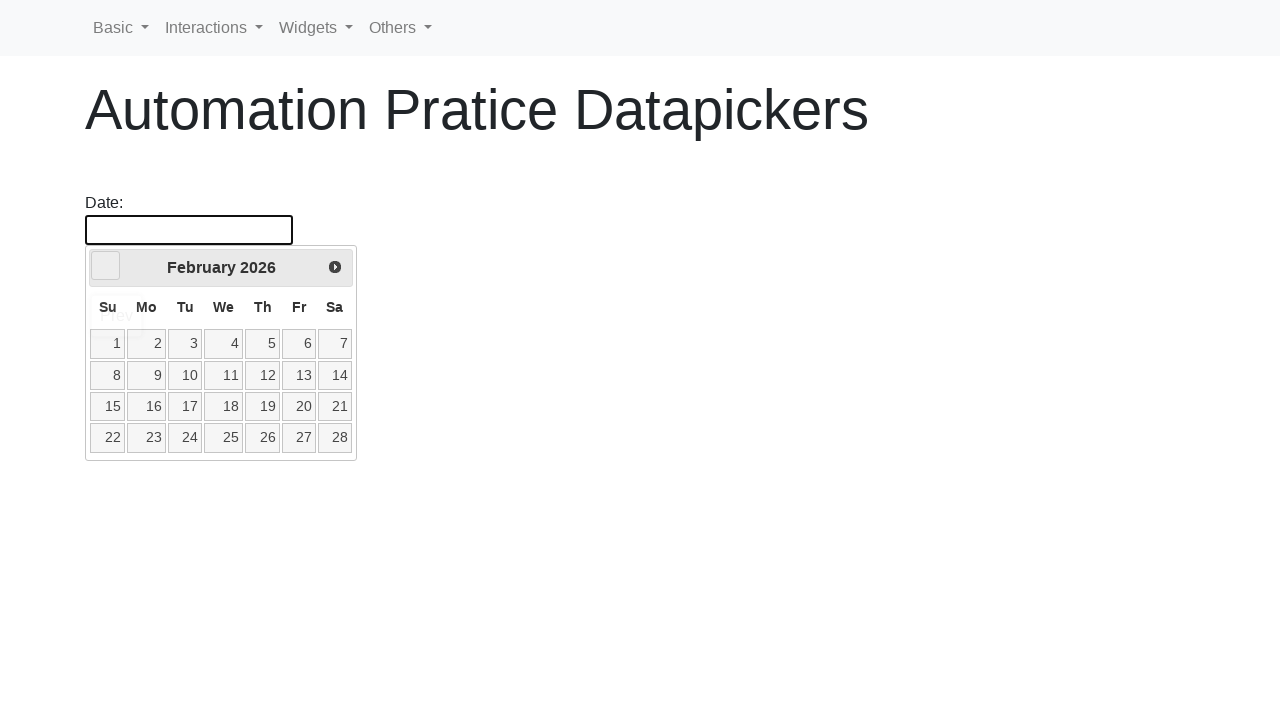

Waited 200ms for calendar animation
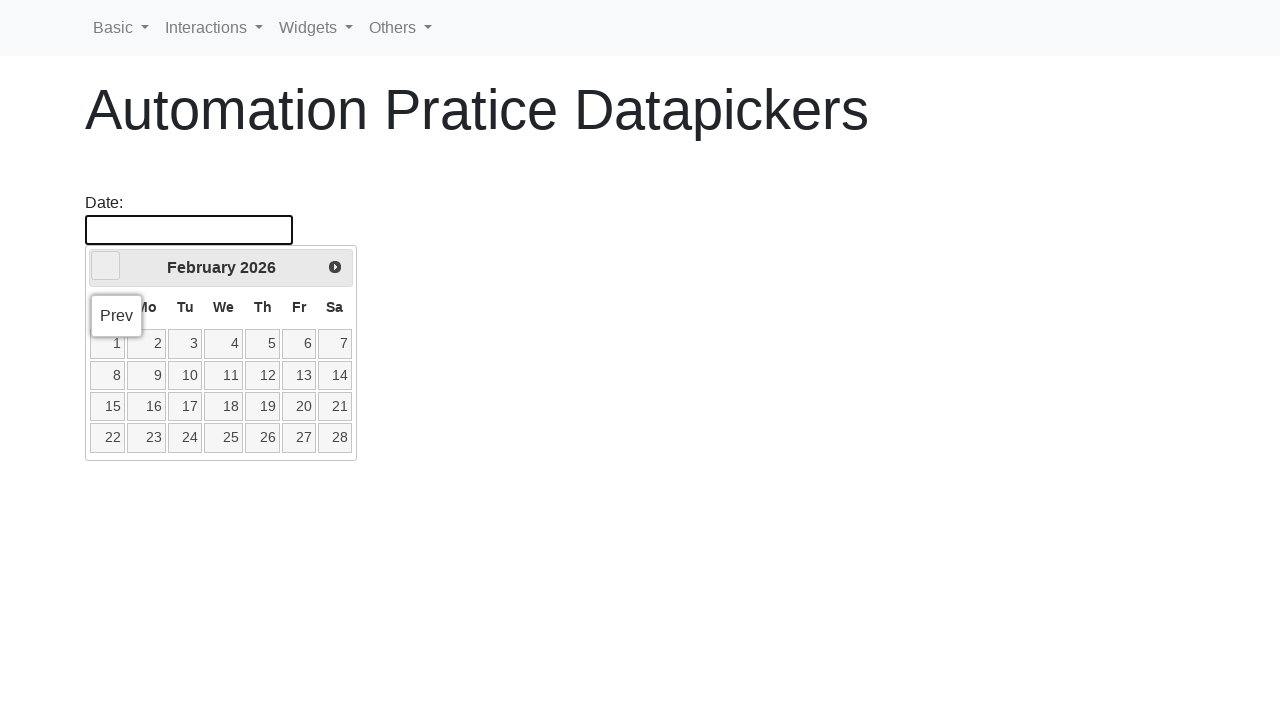

Clicked left arrow to navigate backwards (iteration 2/5) at (106, 266) on .ui-icon.ui-icon-circle-triangle-w
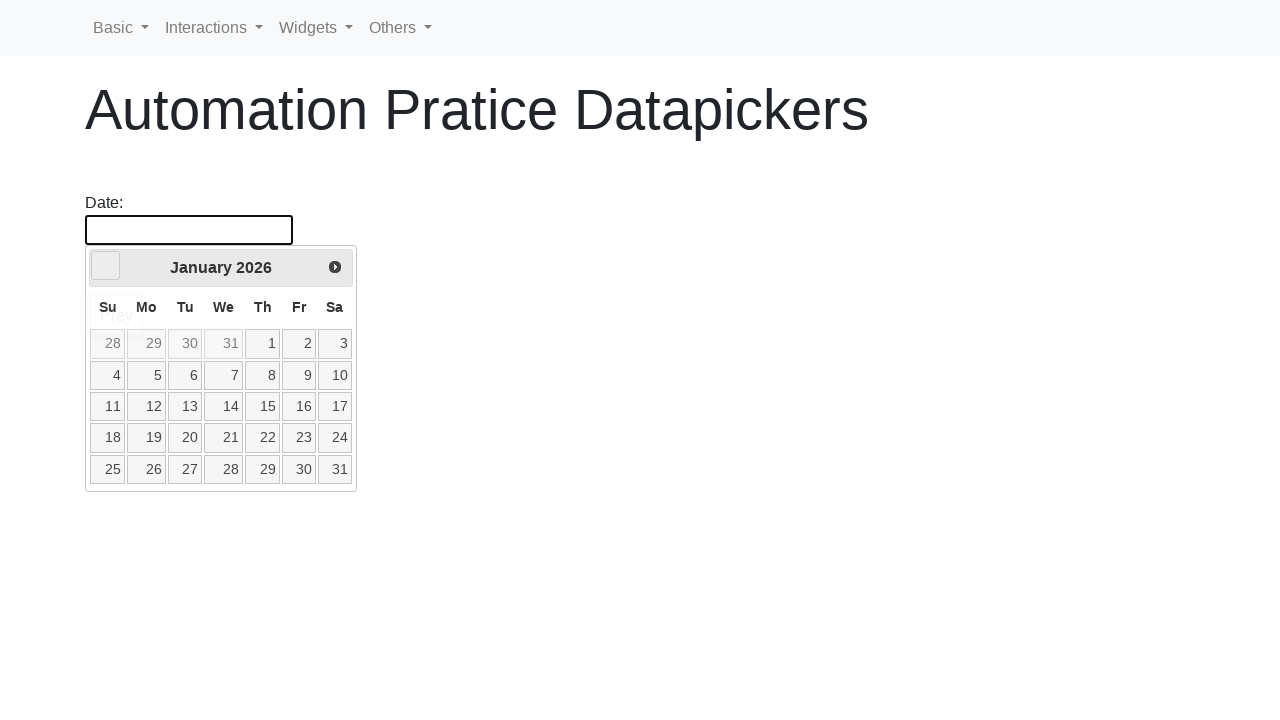

Waited 200ms for calendar animation
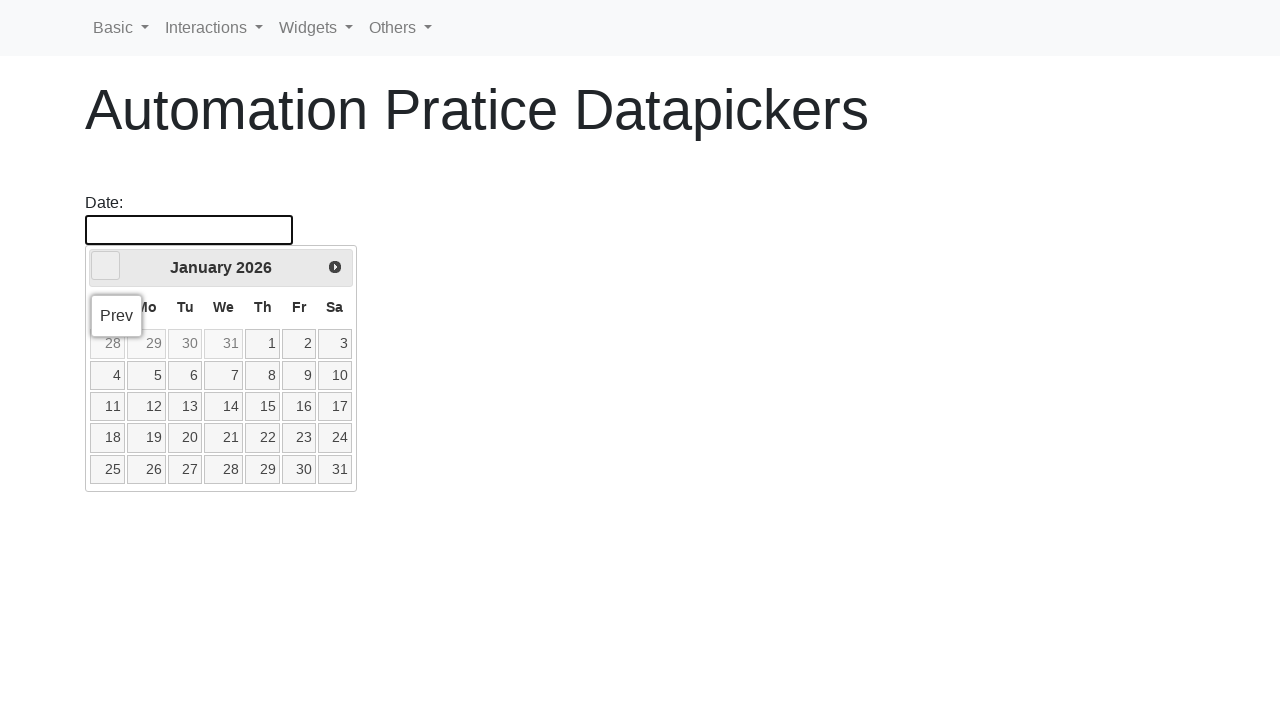

Clicked left arrow to navigate backwards (iteration 3/5) at (106, 266) on .ui-icon.ui-icon-circle-triangle-w
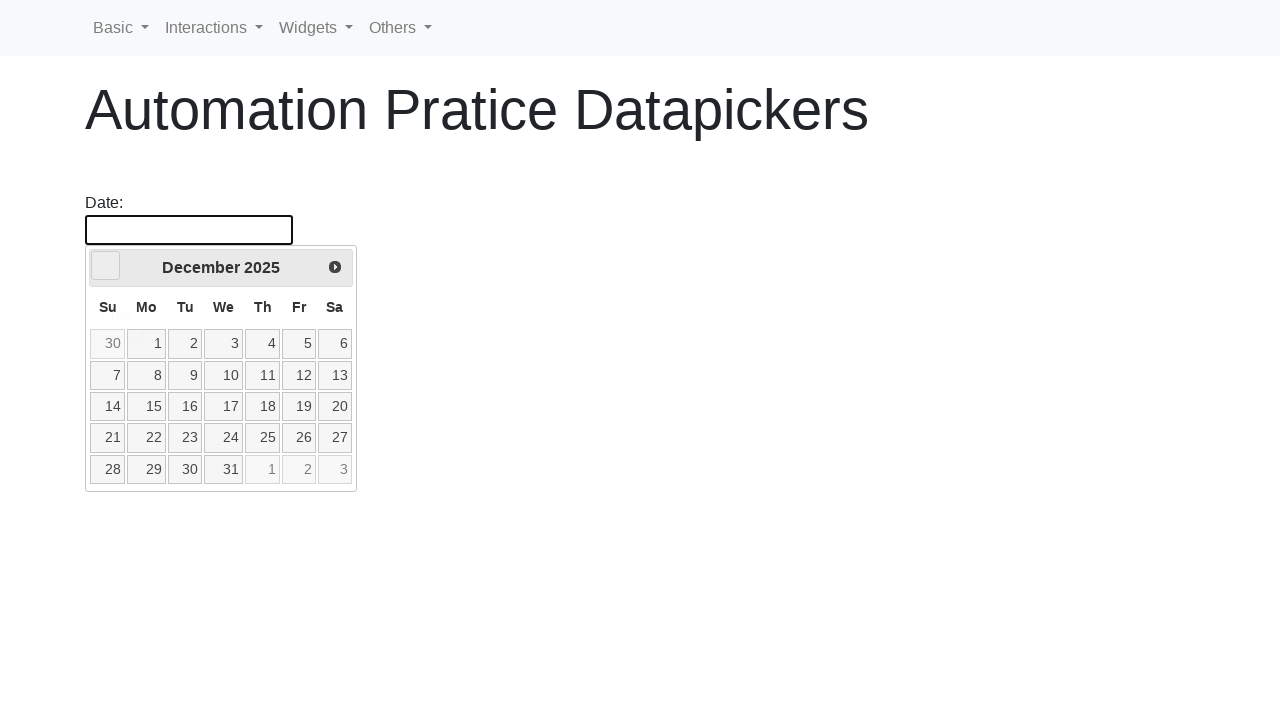

Waited 200ms for calendar animation
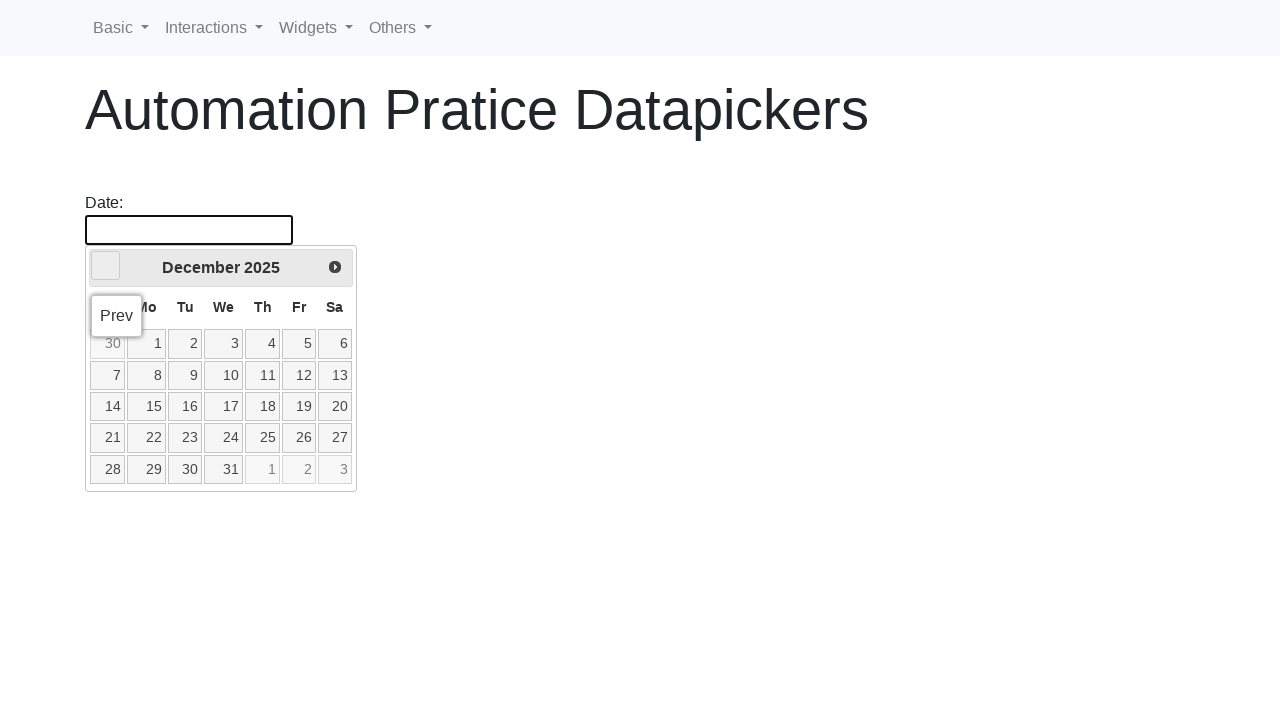

Clicked left arrow to navigate backwards (iteration 4/5) at (106, 266) on .ui-icon.ui-icon-circle-triangle-w
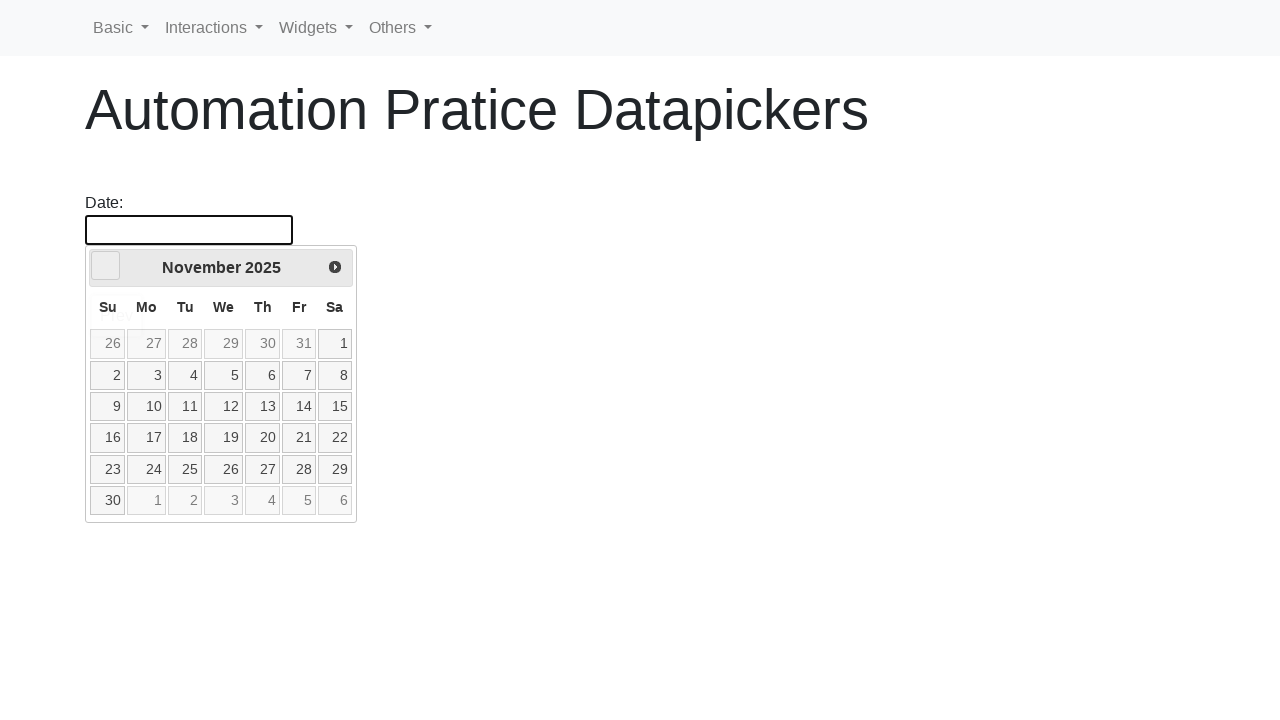

Waited 200ms for calendar animation
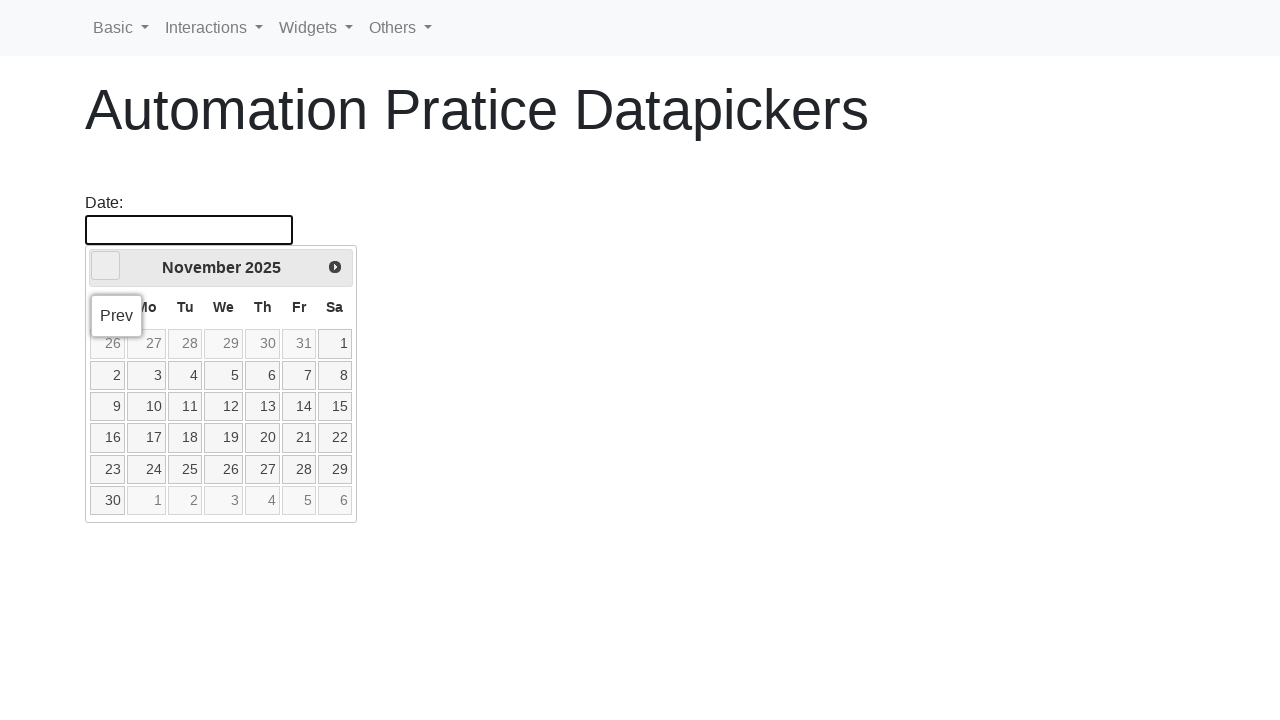

Clicked left arrow to navigate backwards (iteration 5/5) at (106, 266) on .ui-icon.ui-icon-circle-triangle-w
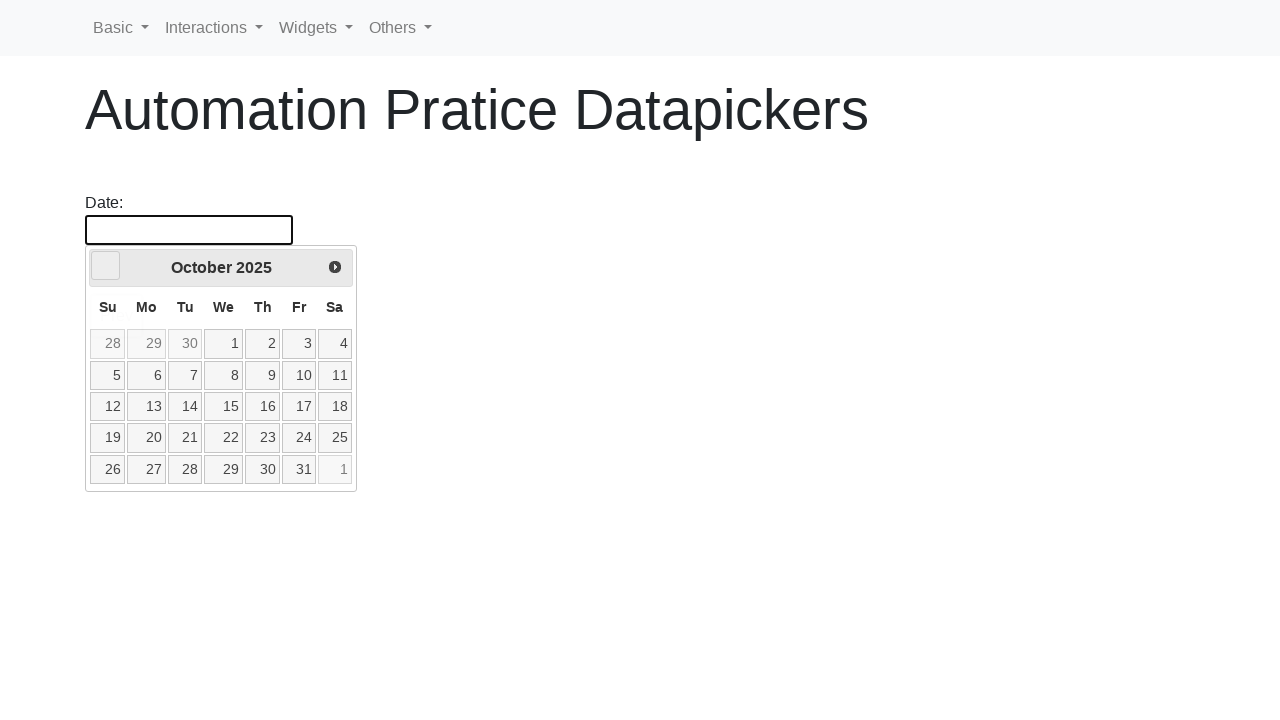

Waited 200ms for calendar animation
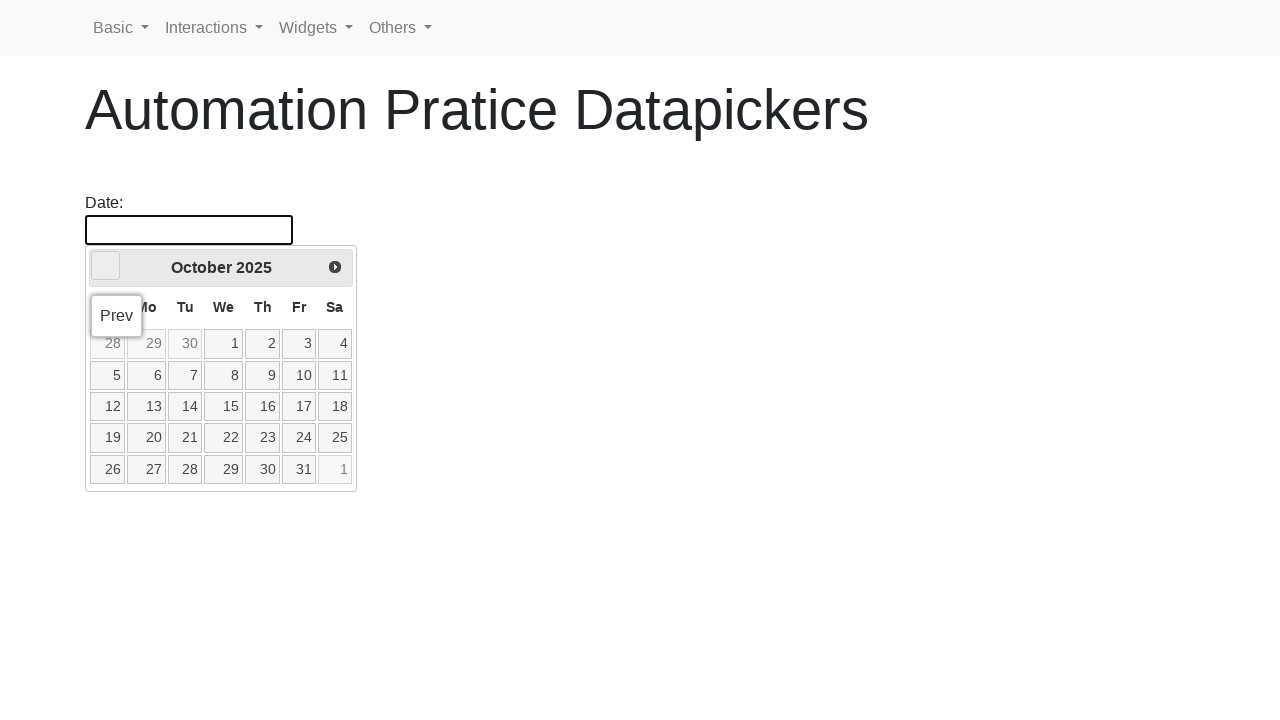

Retrieved displayed month after navigation: October
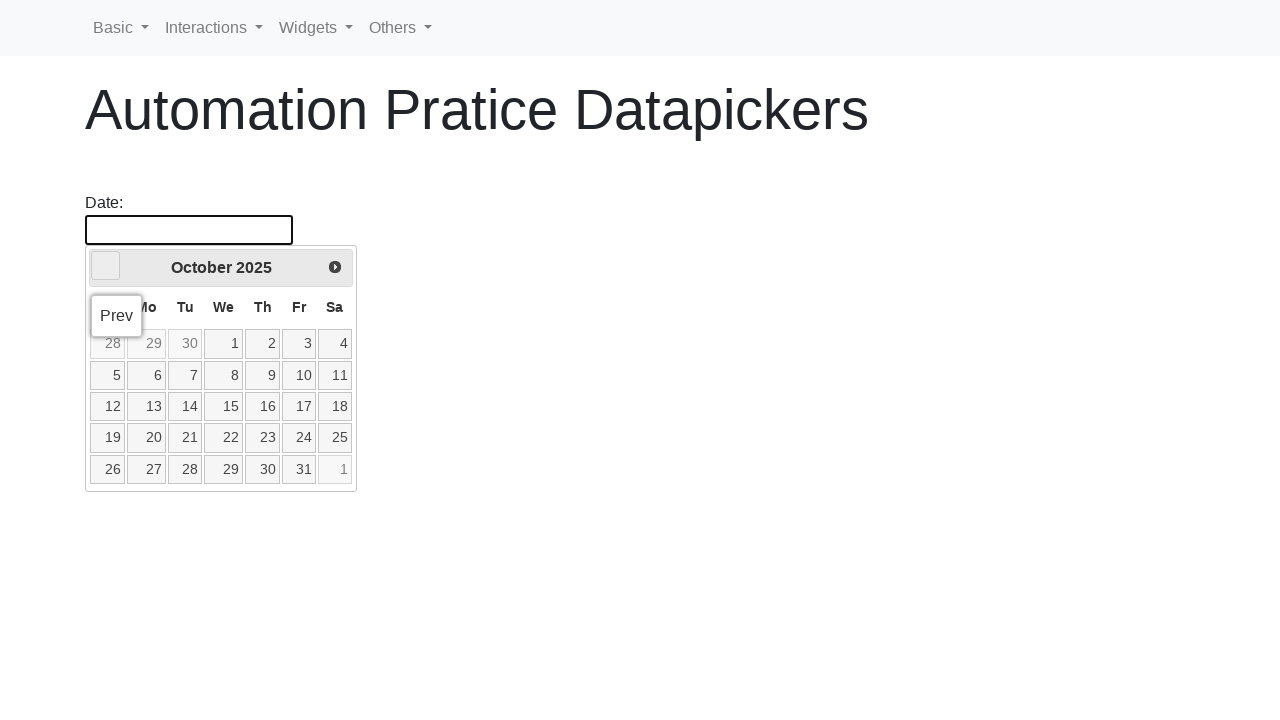

Retrieved displayed year after navigation: 2025
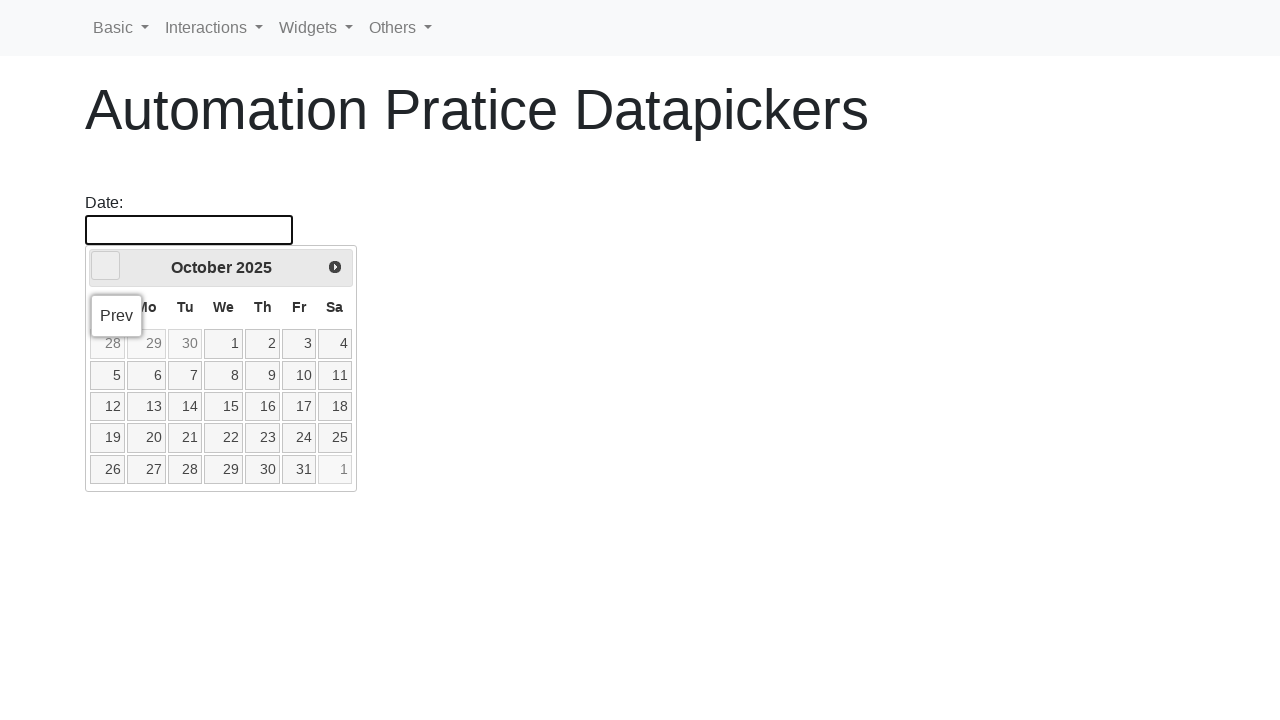

Clicked on day 15 in the calendar at (224, 407) on td[data-handler='selectDay'] a:has-text('15')
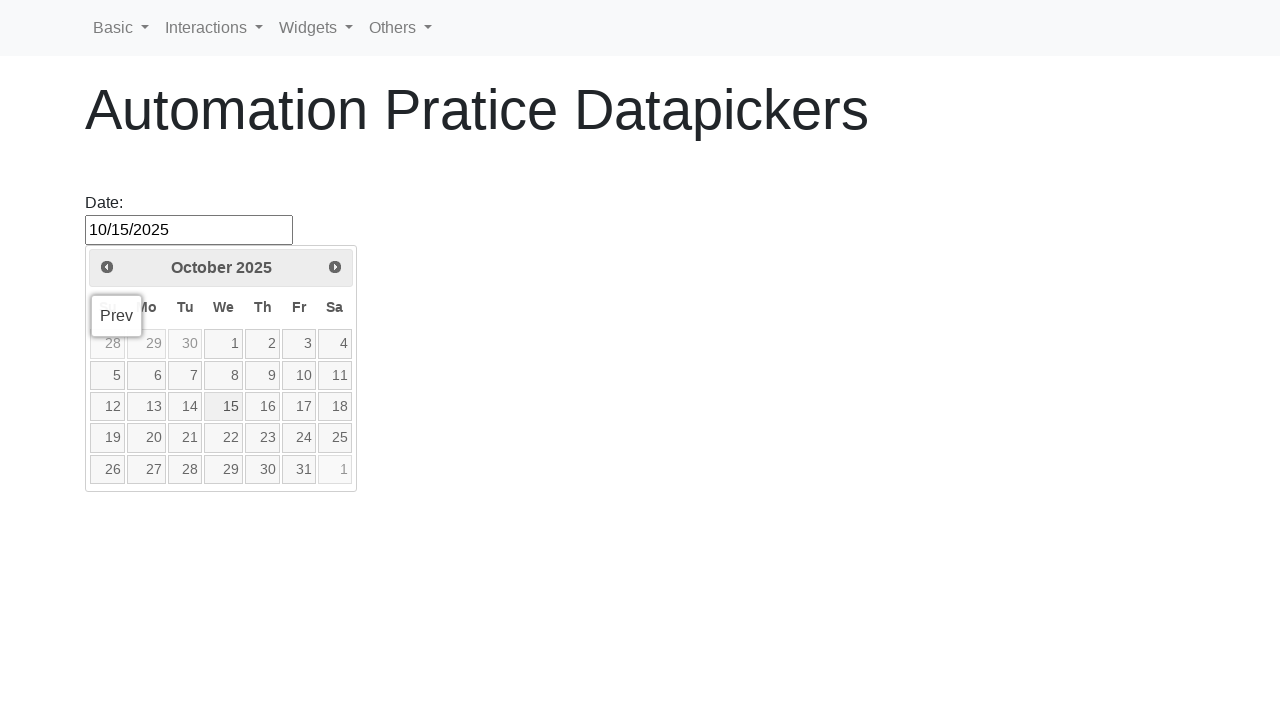

Verified that date was selected (input field now has a value)
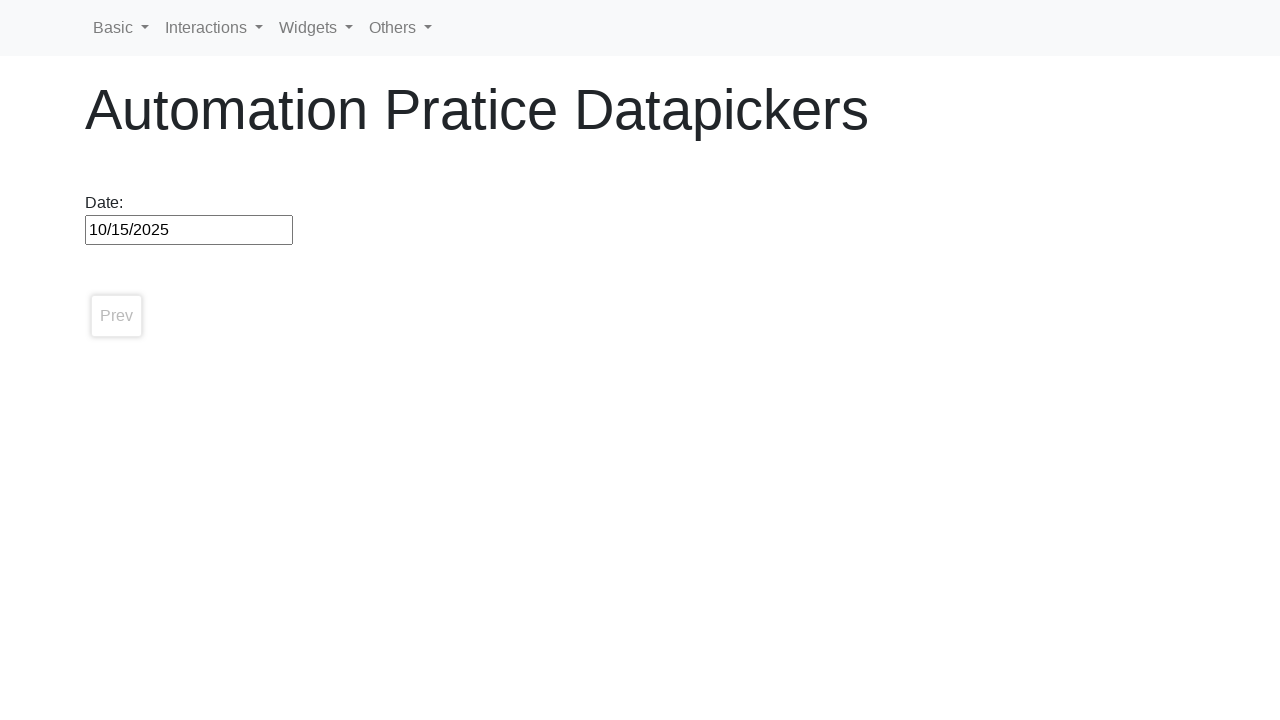

Clicked on date picker field again at (189, 230) on #datepicker
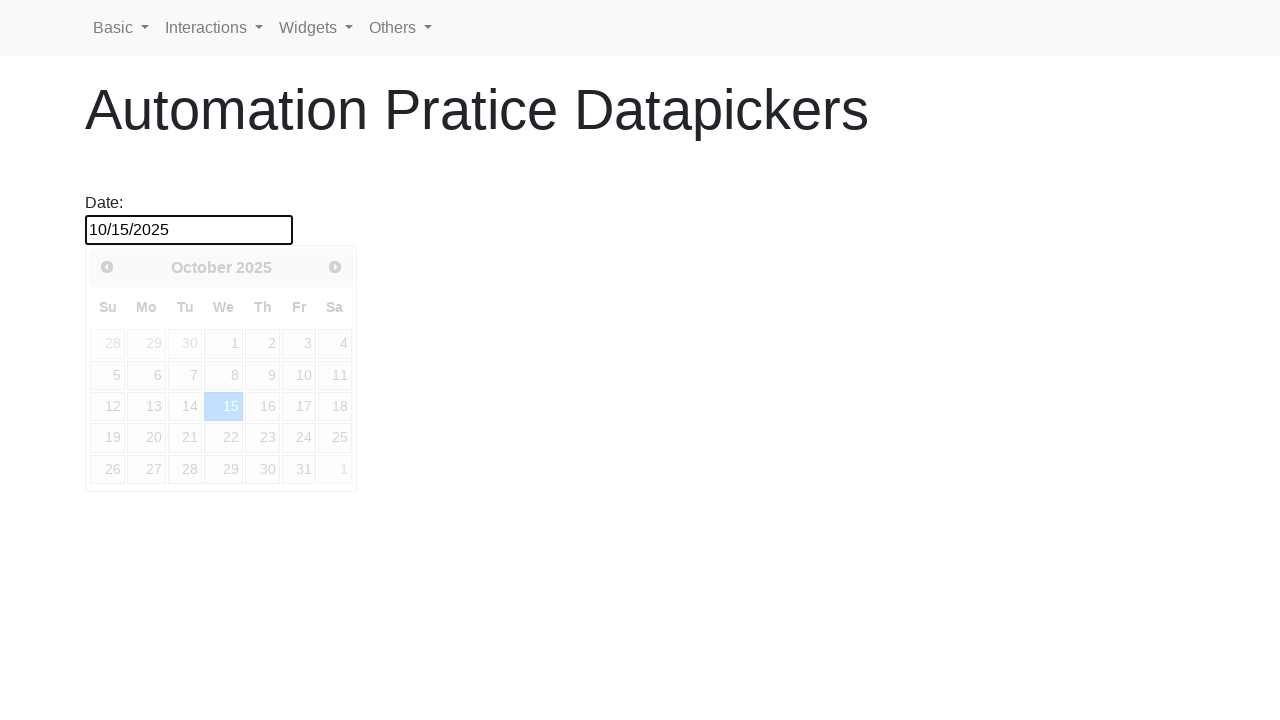

Pressed Backspace to clear the date field
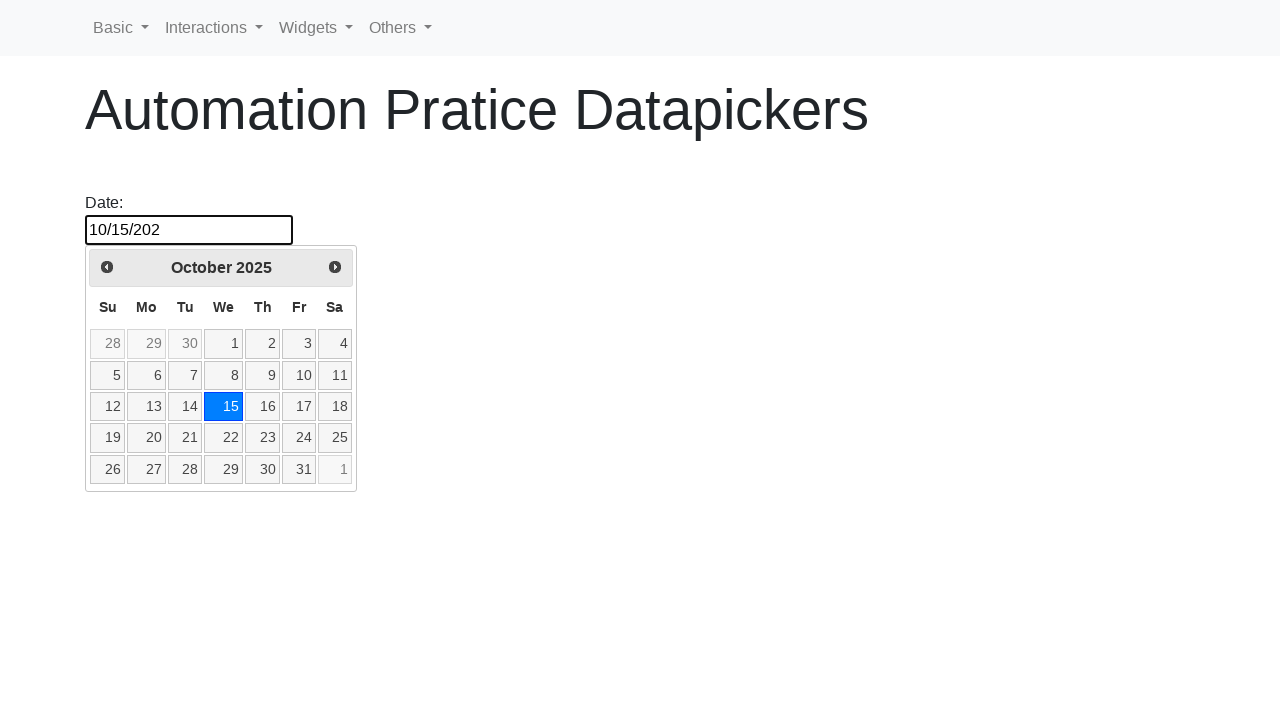

Clicked on display-4 element at (640, 120) on .display-4
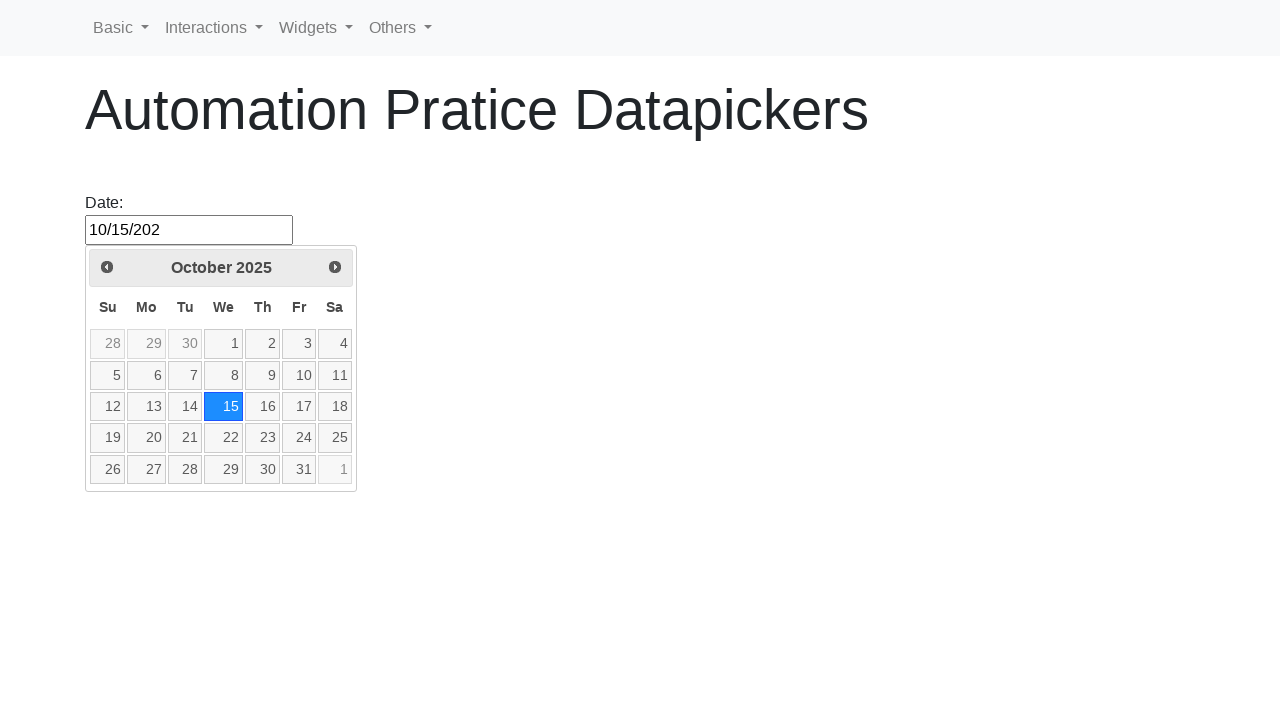

Clicked on date picker field to open calendar again at (189, 230) on #datepicker
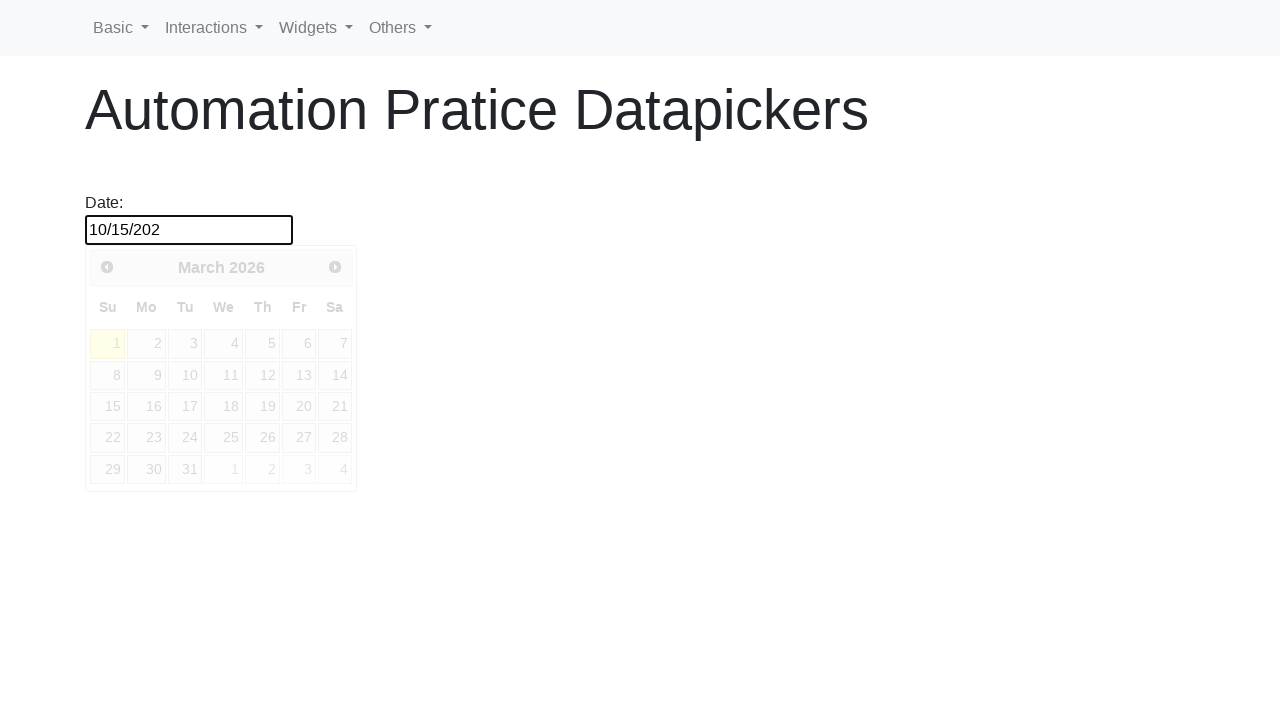

Date picker calendar appeared again
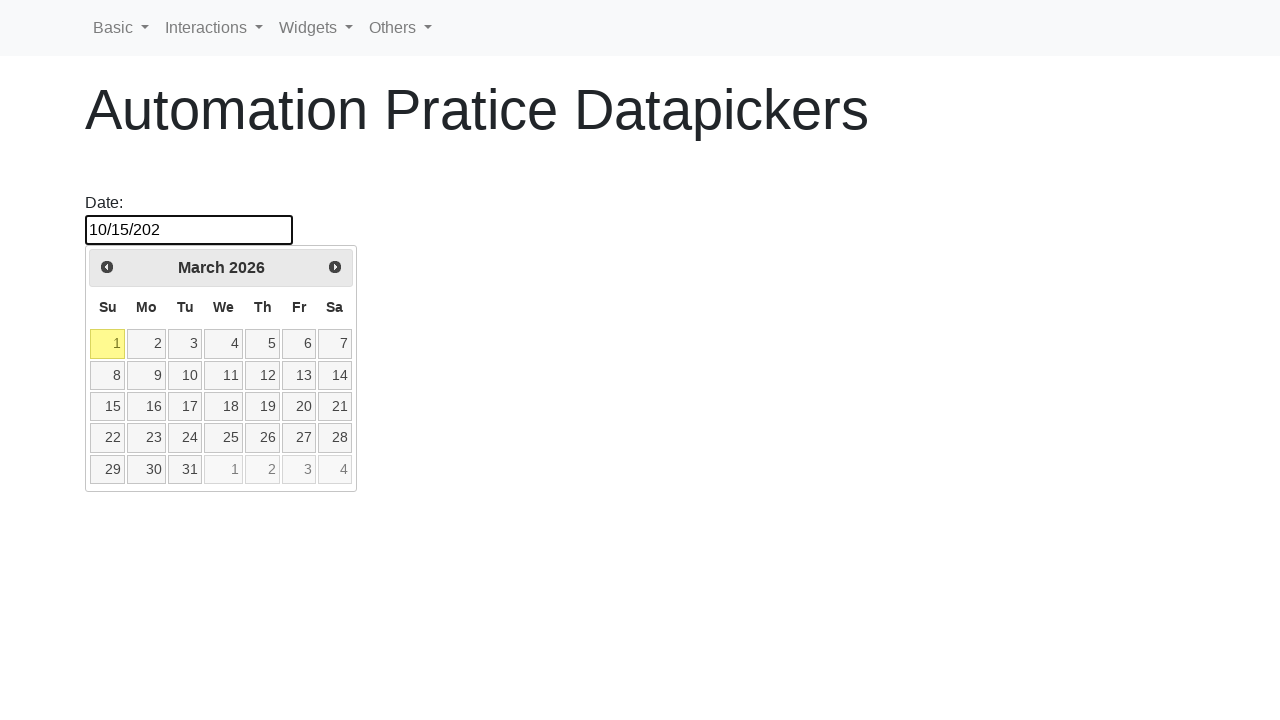

Clicked right arrow to navigate forwards (iteration 1/3) at (335, 267) on .ui-icon.ui-icon-circle-triangle-e
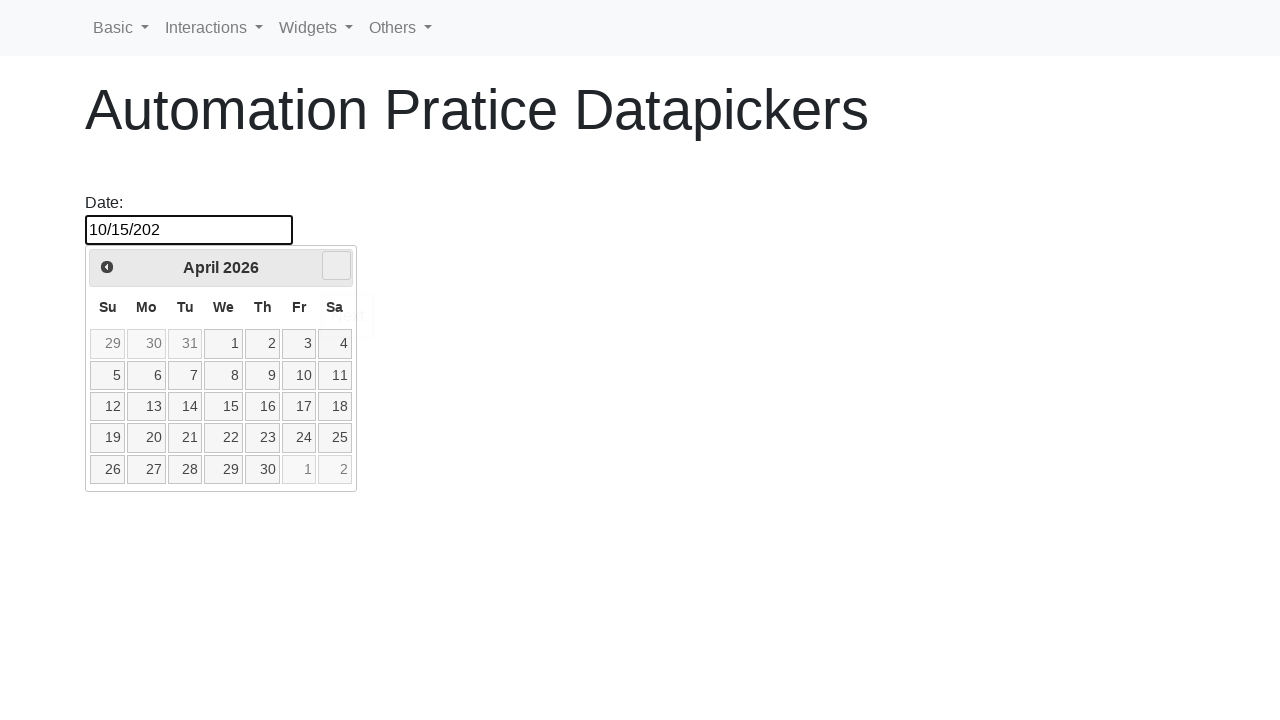

Waited 200ms for calendar animation
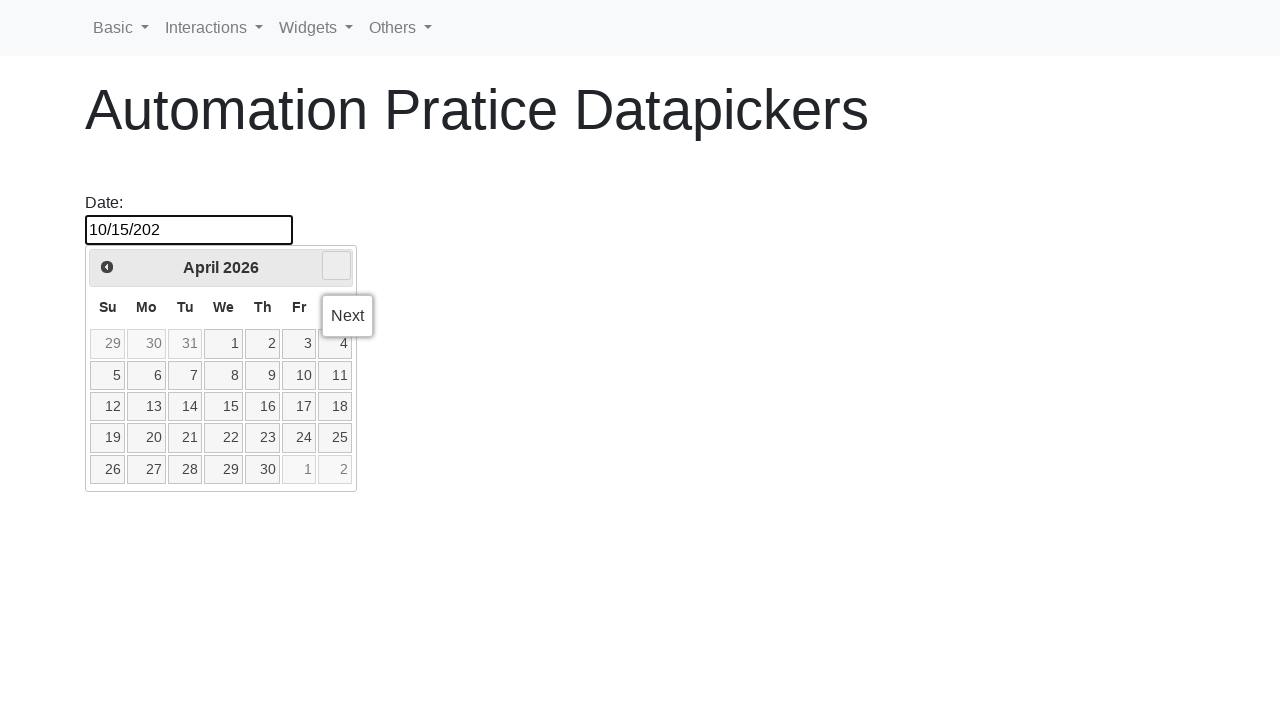

Clicked right arrow to navigate forwards (iteration 2/3) at (336, 266) on .ui-icon.ui-icon-circle-triangle-e
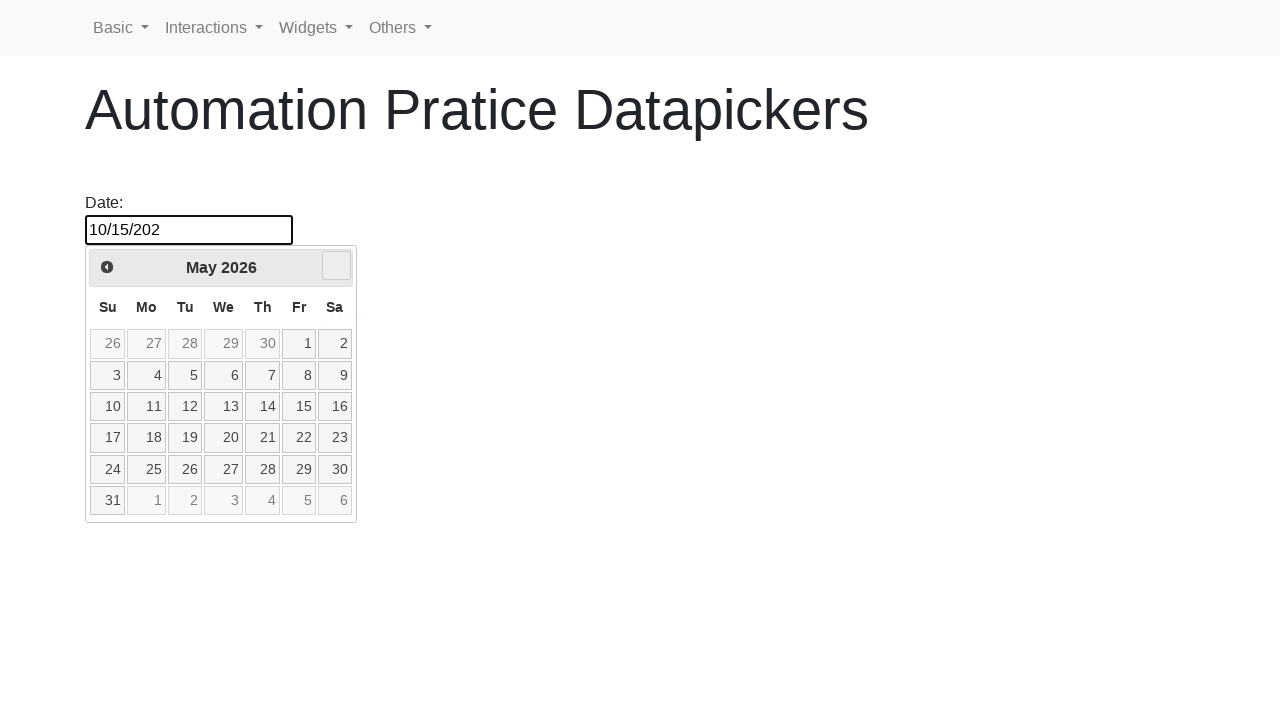

Waited 200ms for calendar animation
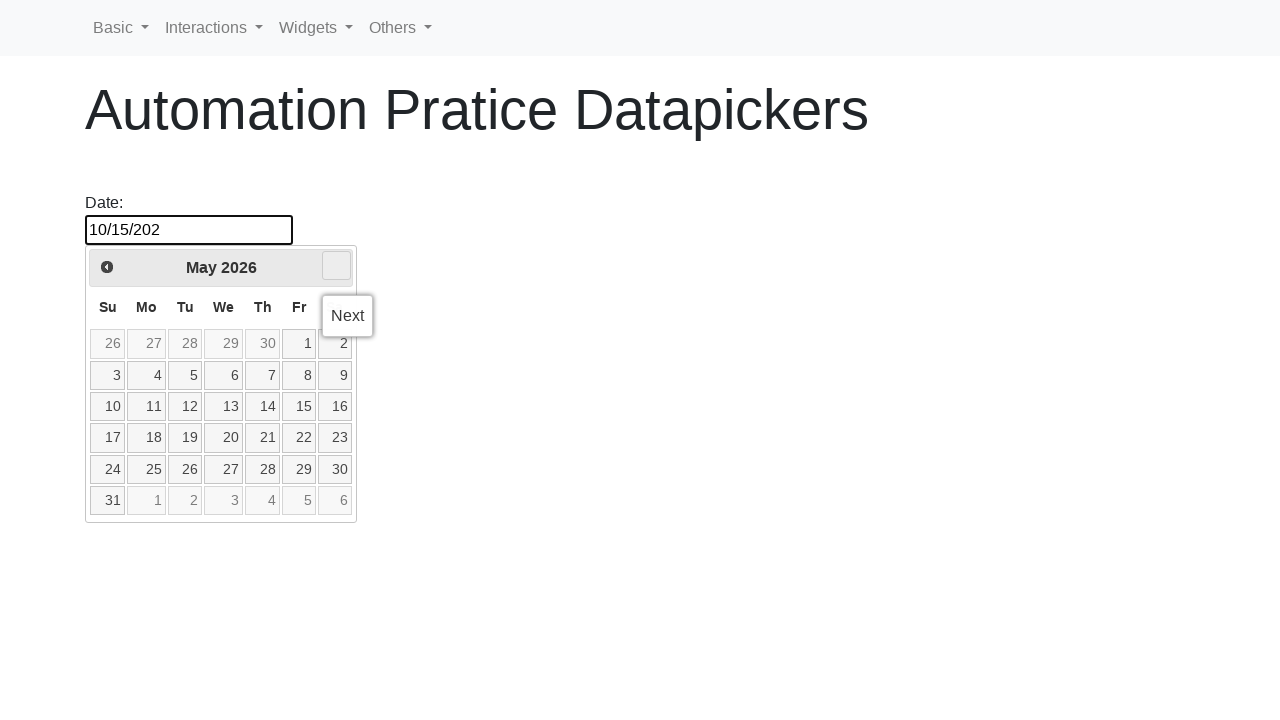

Clicked right arrow to navigate forwards (iteration 3/3) at (336, 266) on .ui-icon.ui-icon-circle-triangle-e
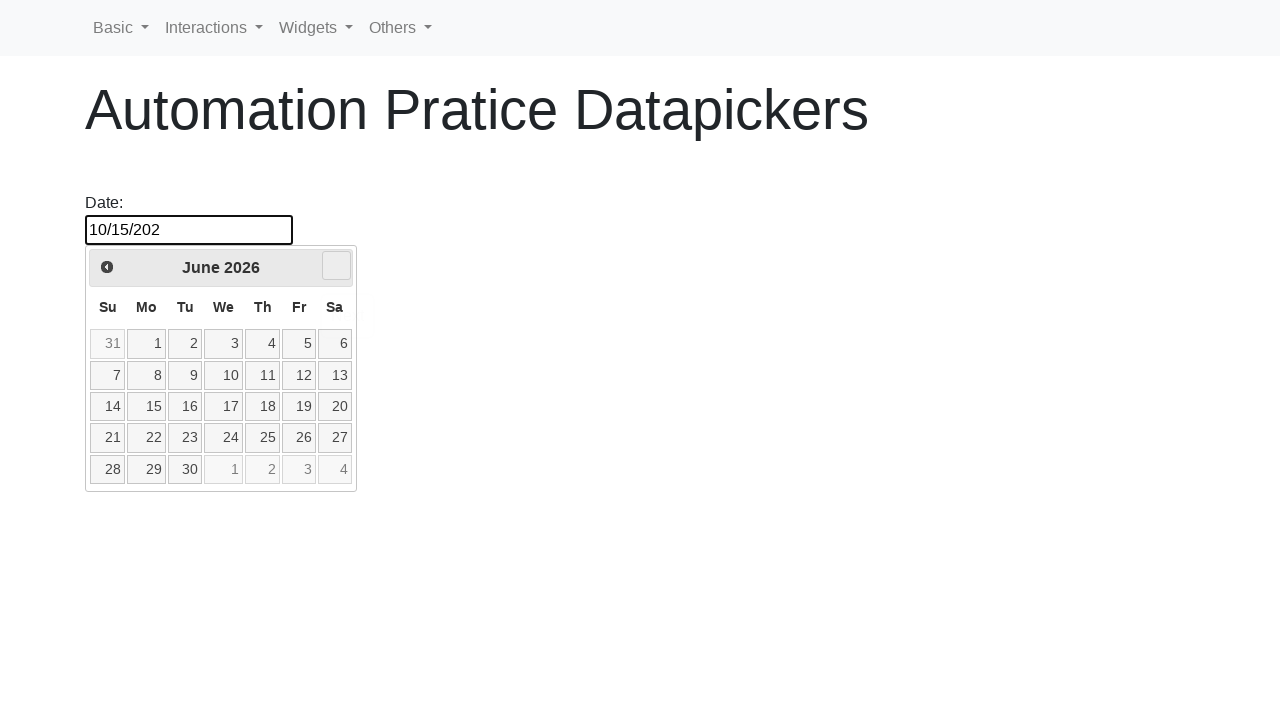

Waited 200ms for calendar animation
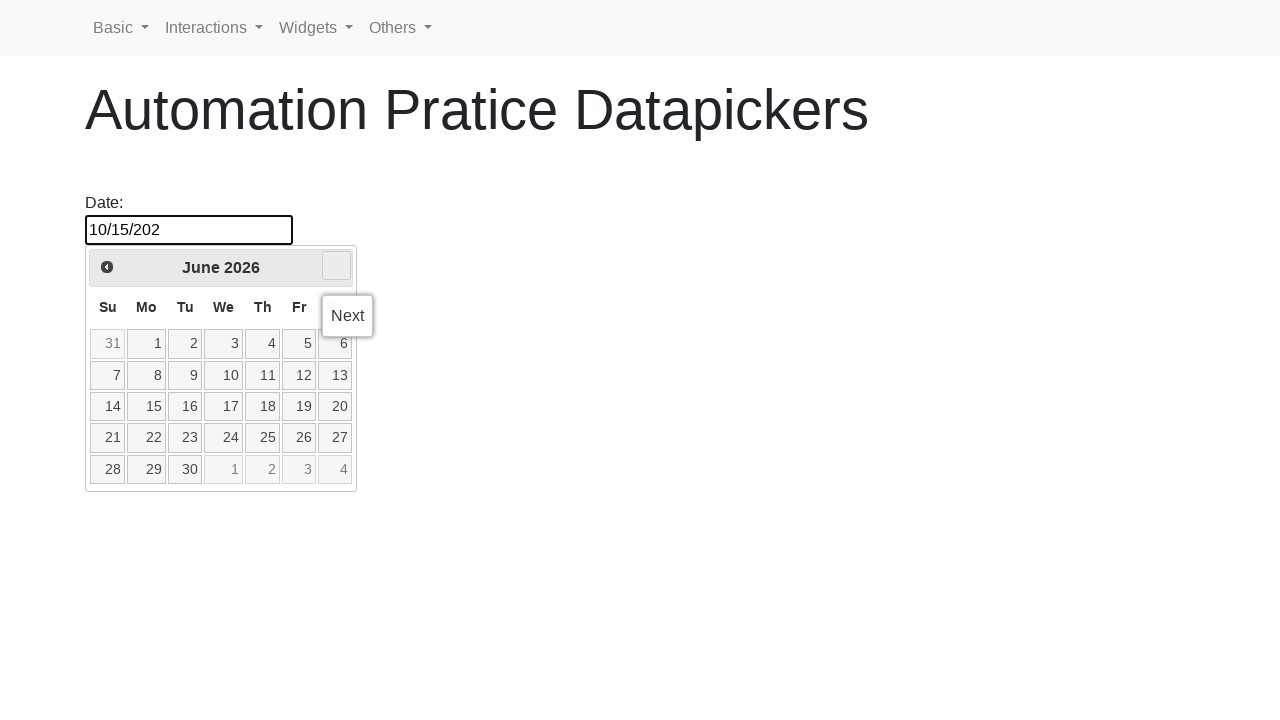

Clicked on day 10 in the calendar at (224, 375) on td[data-handler='selectDay'] a:has-text('10')
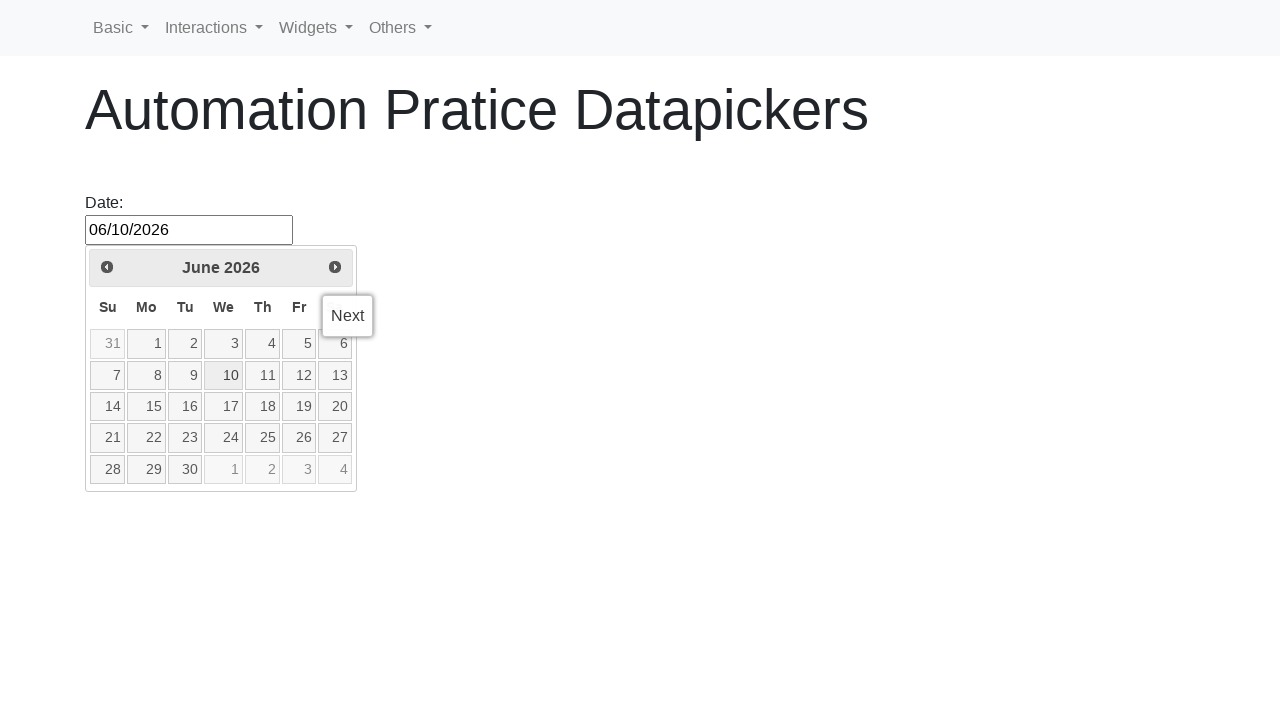

Verified that date was selected (input field now has a value)
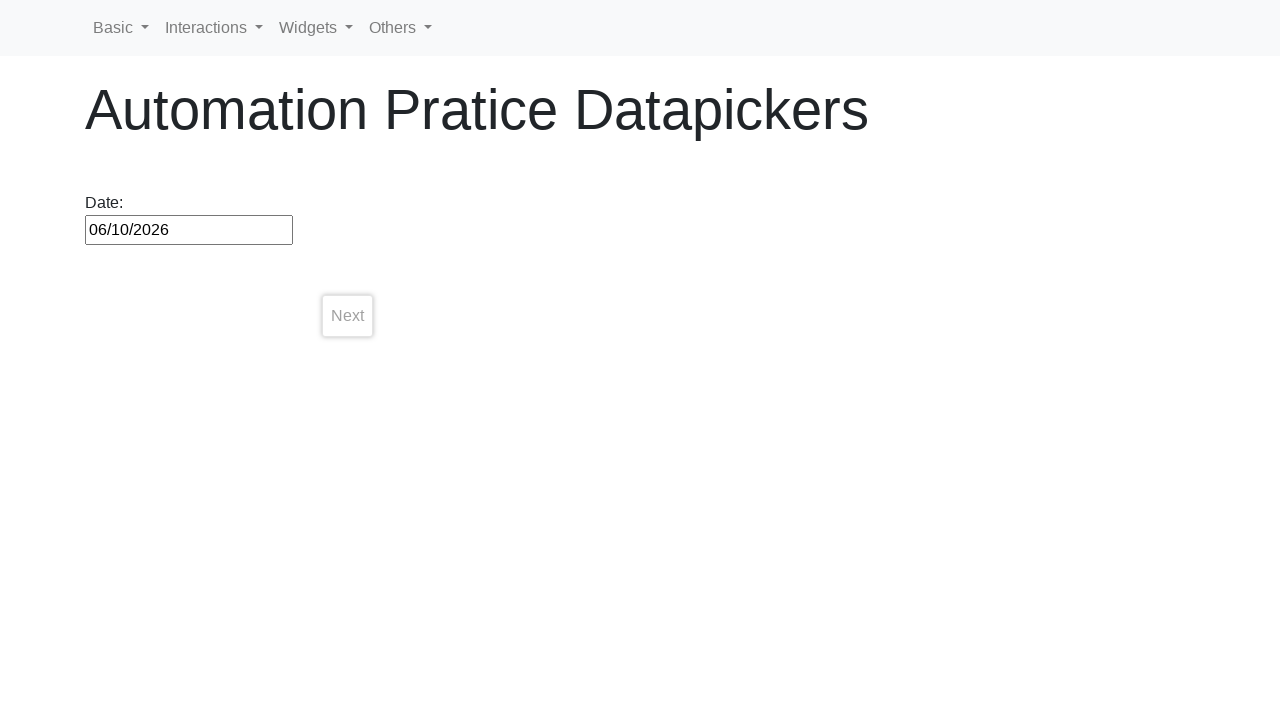

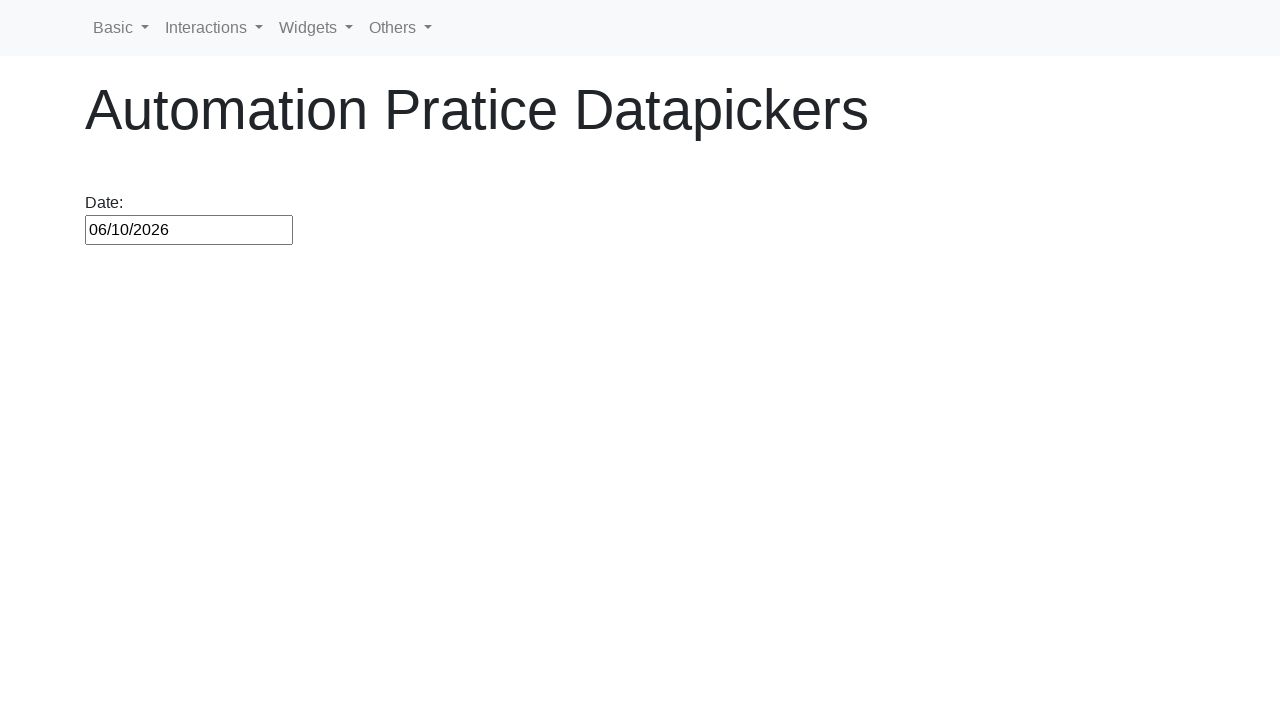